Tests that UI elements are properly disabled/enabled by checking the style attribute and then clicking round trip to enable the return date field

Starting URL: https://rahulshettyacademy.com/dropdownsPractise/

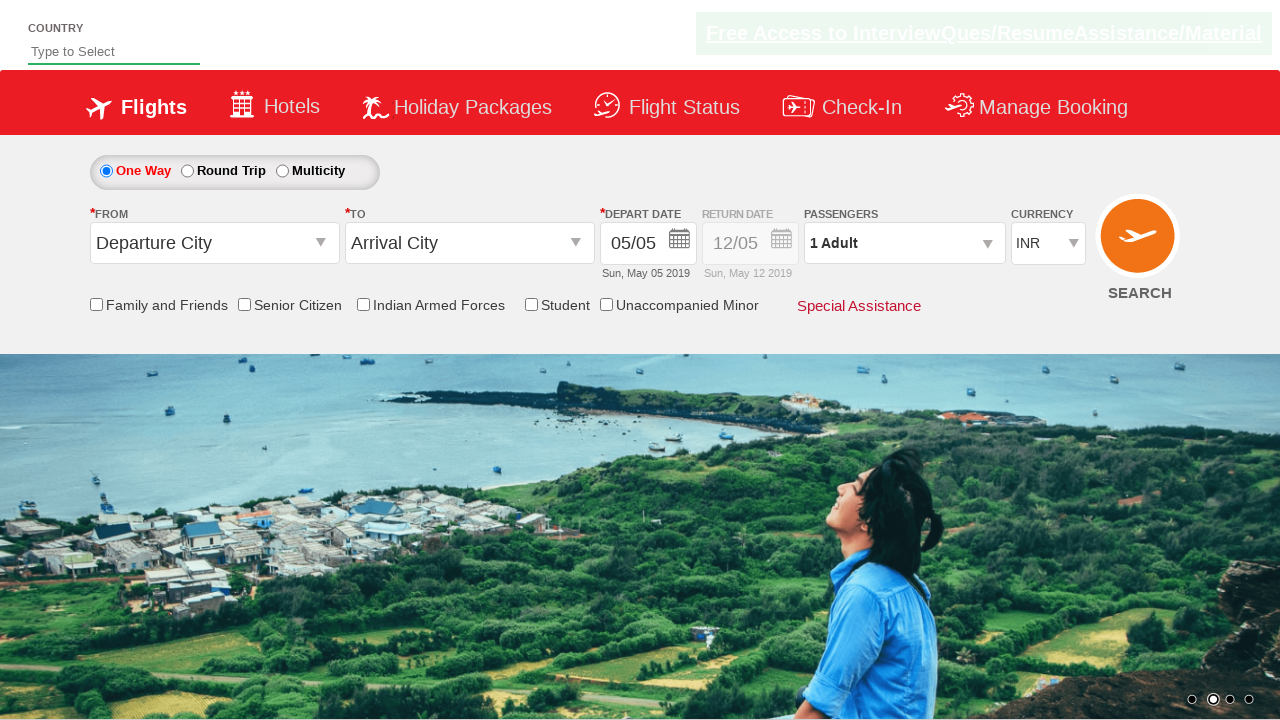

Verified return date div is initially disabled with opacity 0.5
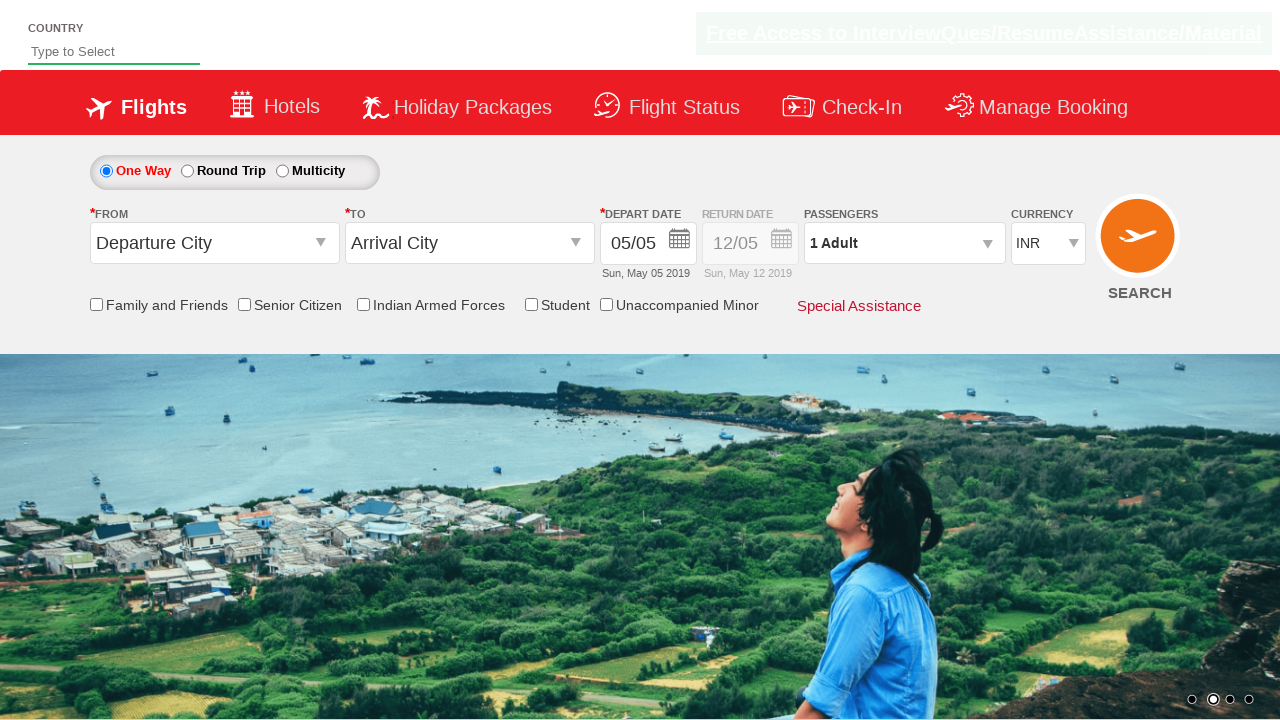

Clicked Round Trip radio button to enable return date field at (187, 171) on input[value='RoundTrip']
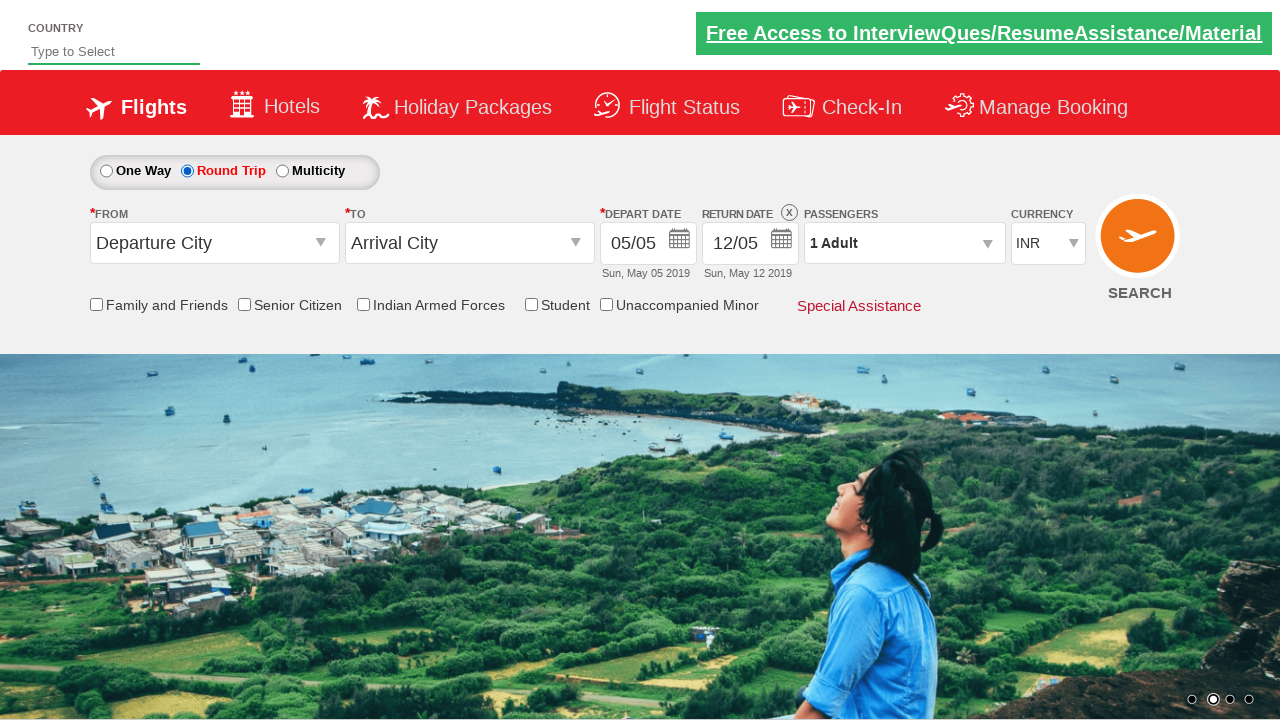

Verified return date div is now enabled with opacity 1
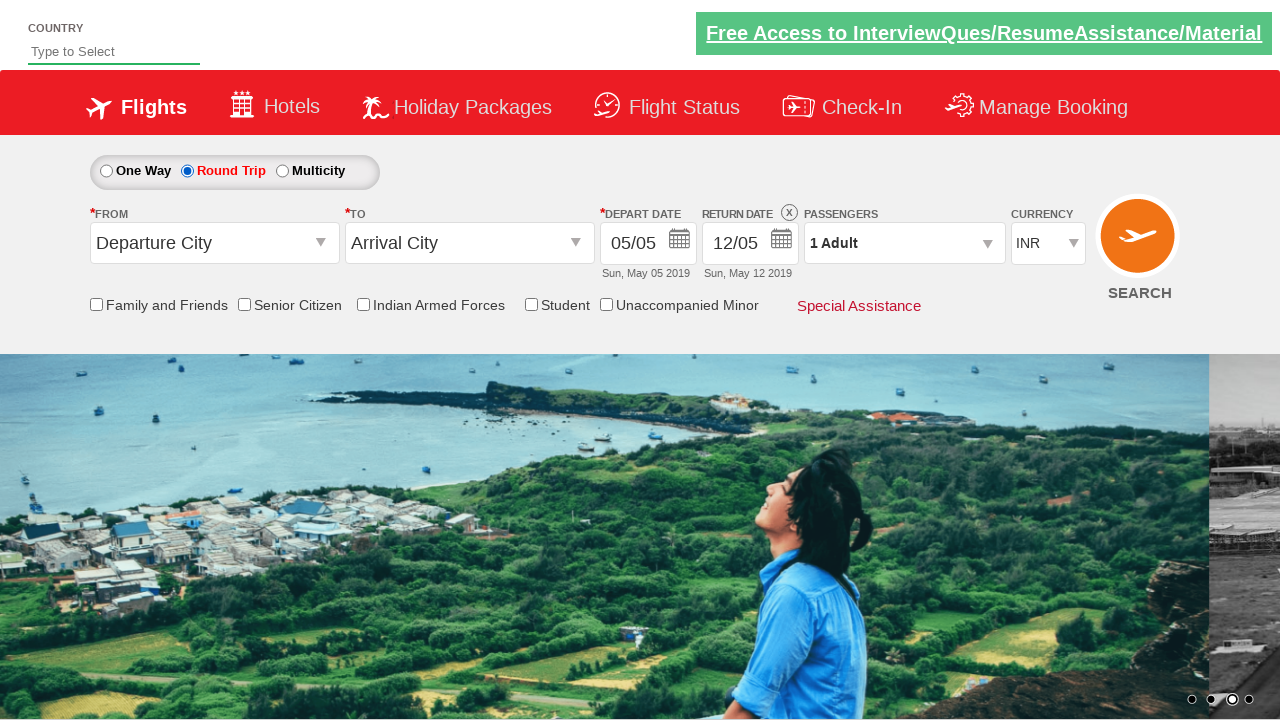

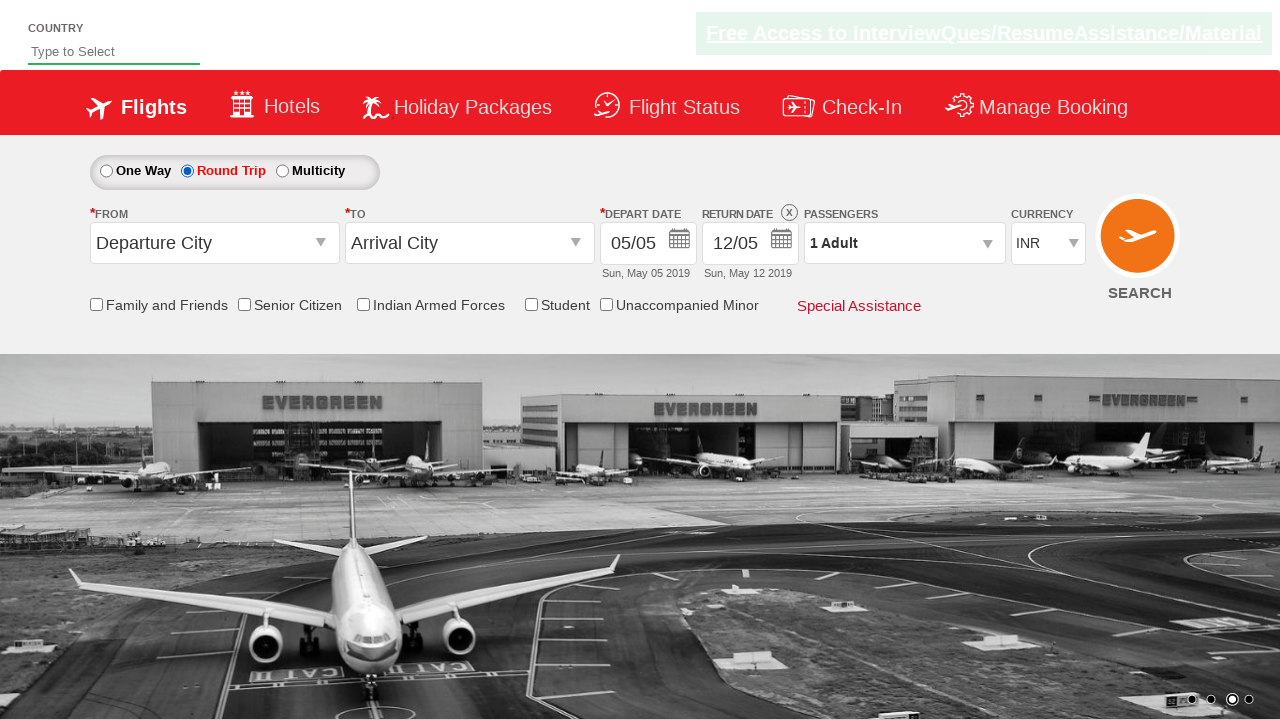